Tests dismissing a JavaScript confirm dialog and verifying the Cancel result

Starting URL: https://the-internet.herokuapp.com/javascript_alerts

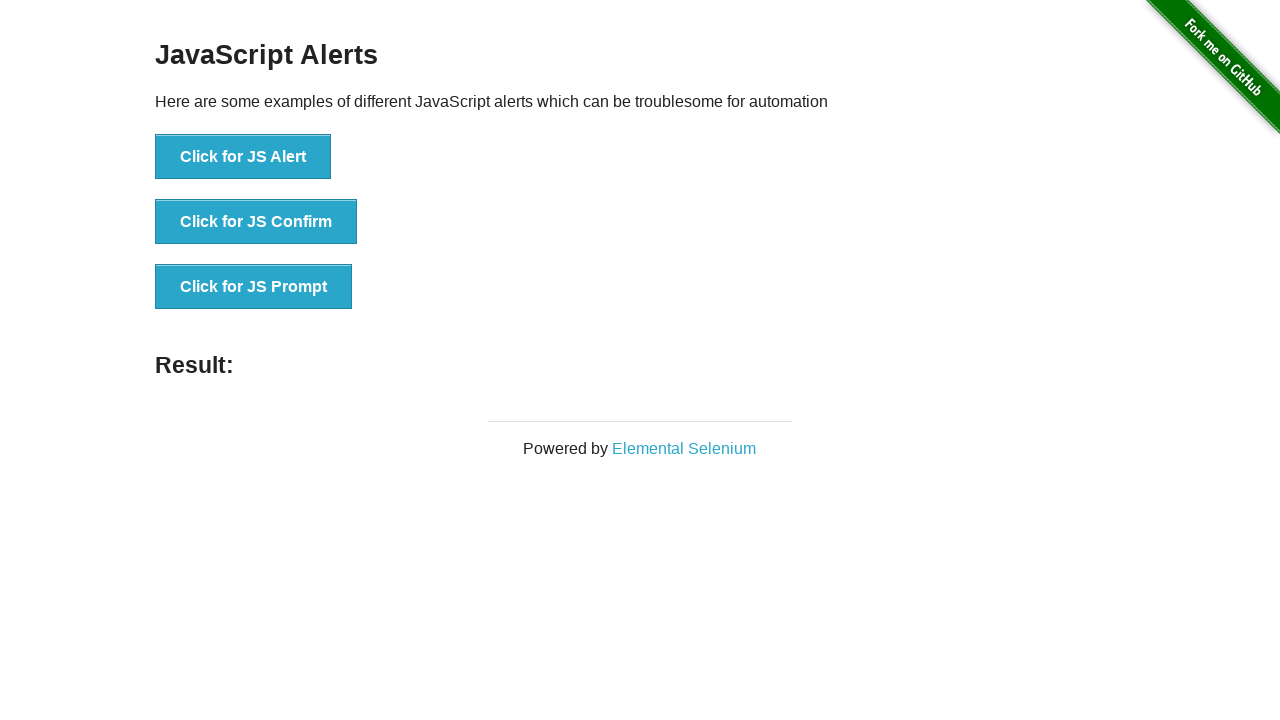

Clicked 'Click for JS Confirm' button to trigger JavaScript confirm dialog at (256, 222) on xpath=//button[.='Click for JS Confirm']
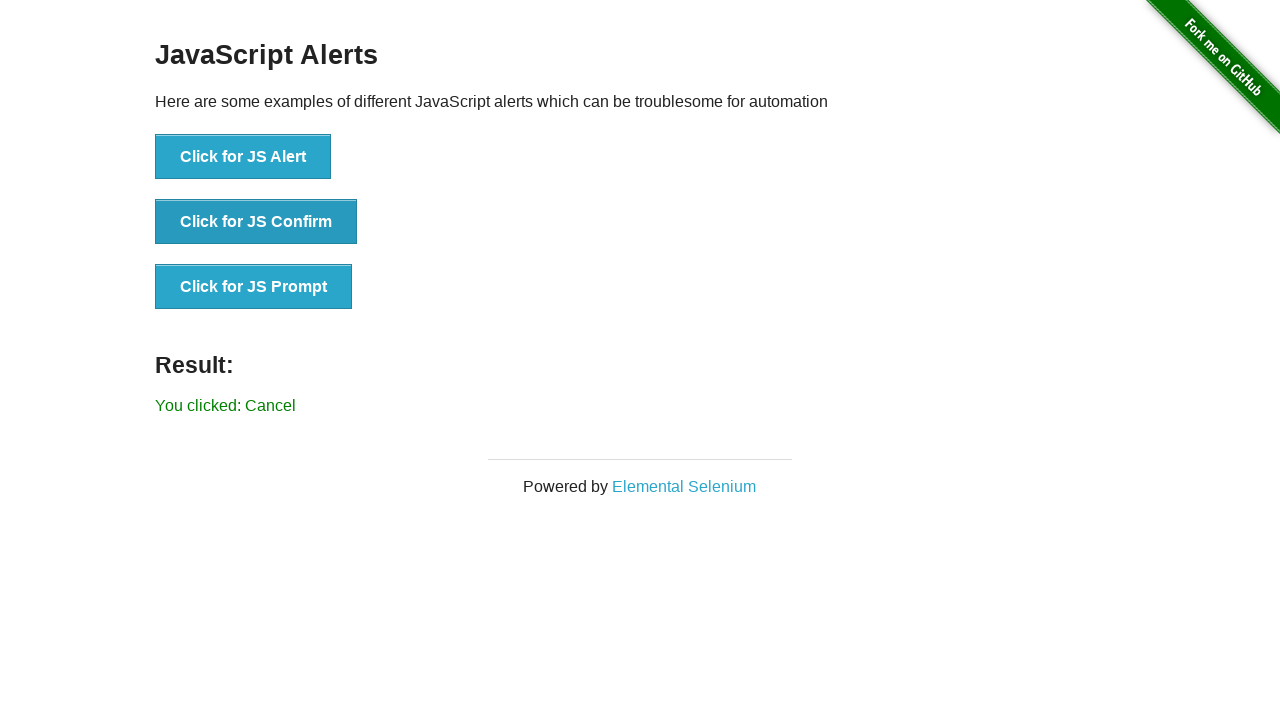

Set up dialog handler to dismiss the confirm dialog
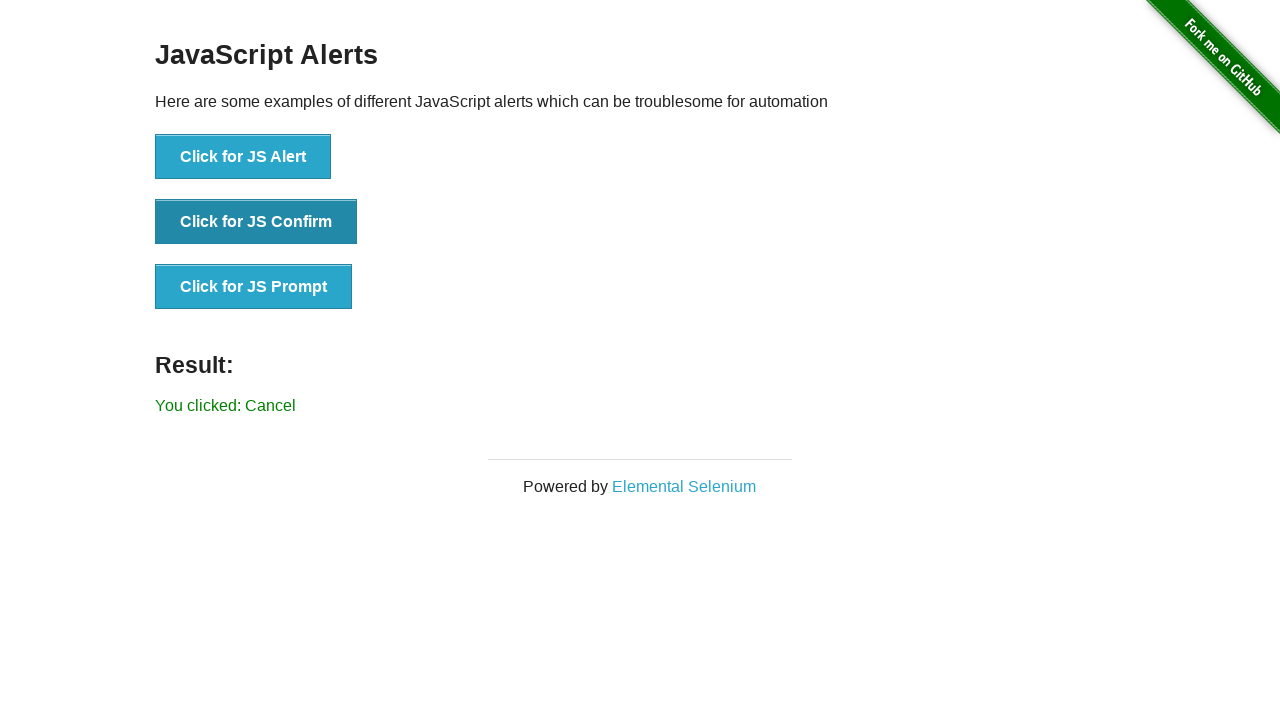

Verified result message displays 'You clicked: Cancel'
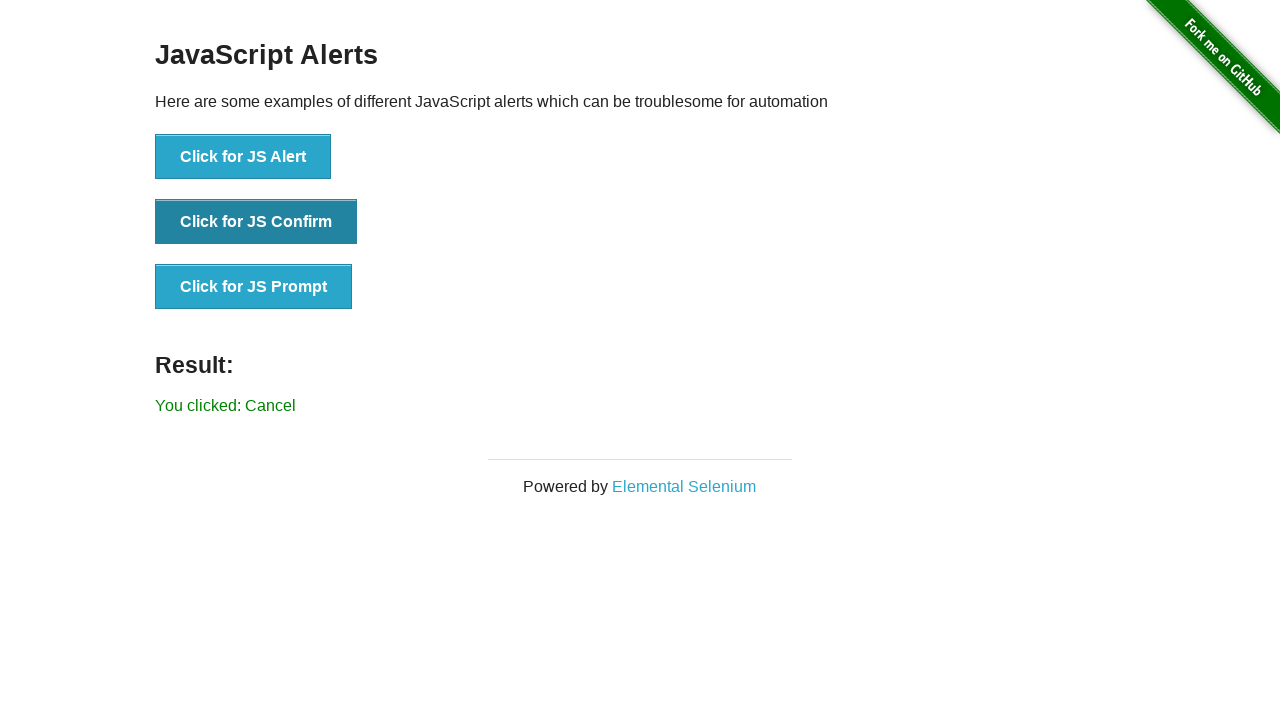

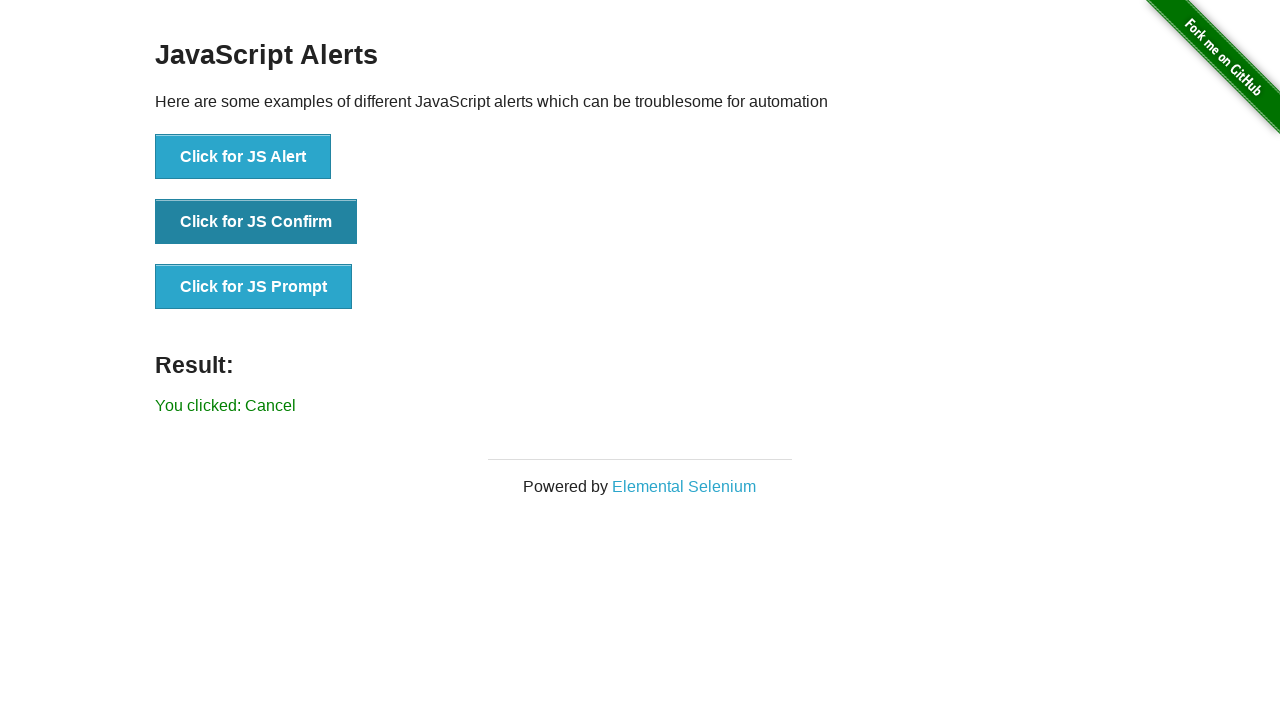